Tests the Add/Remove Elements page by clicking the Add Element button twice to create two delete buttons, then removing one element and verifying only one delete button remains.

Starting URL: https://the-internet.herokuapp.com/

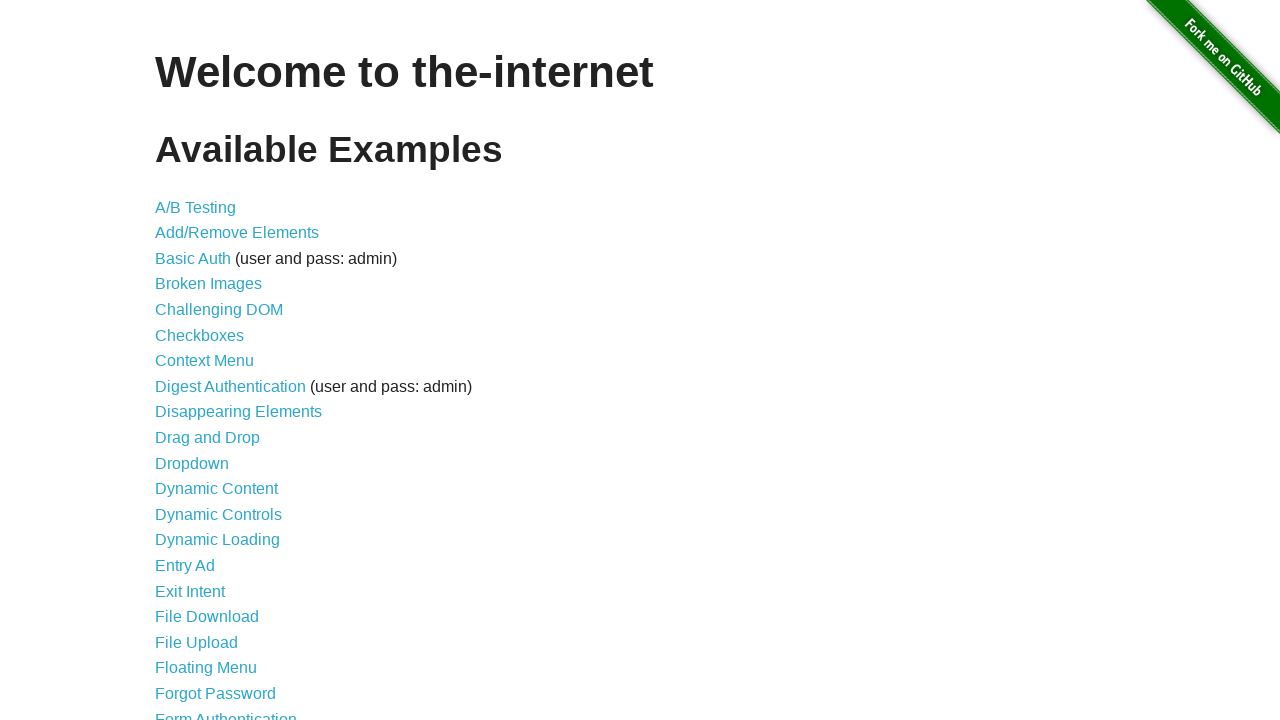

Clicked on Add/Remove Elements link at (237, 233) on xpath=//a[text()='Add/Remove Elements']
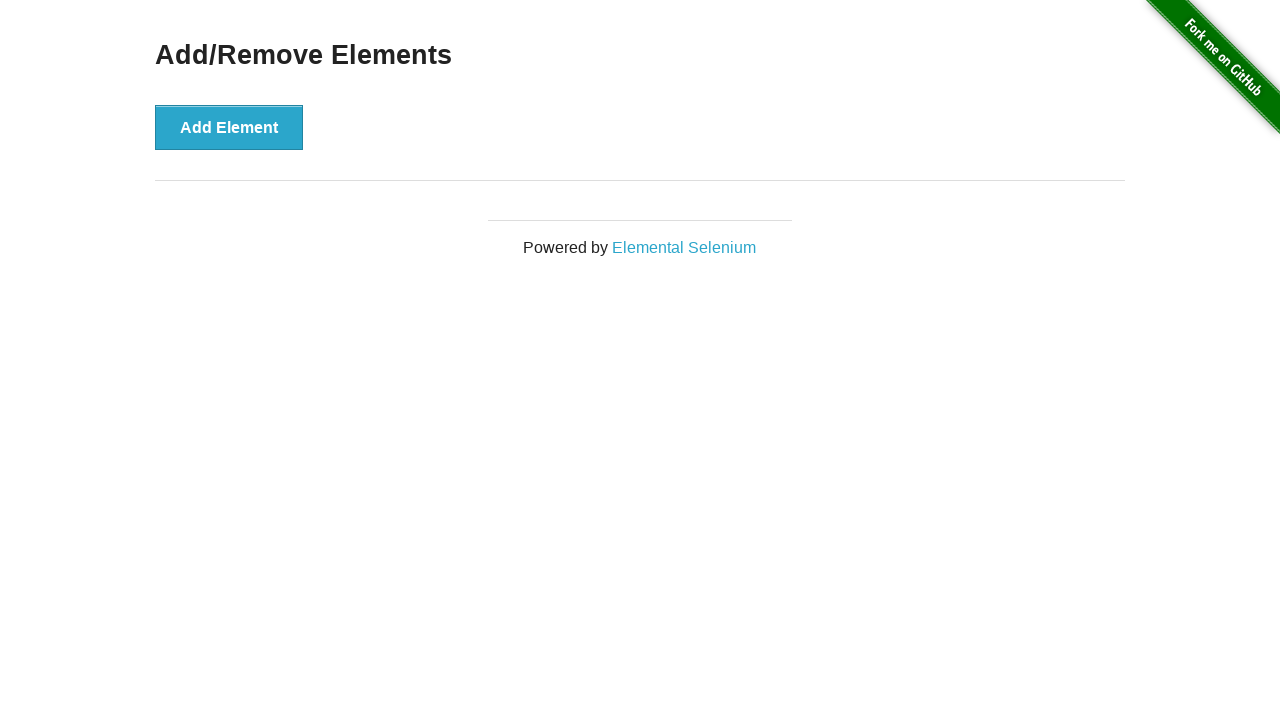

Clicked Add Element button (first time) at (229, 127) on xpath=//button[text()='Add Element']
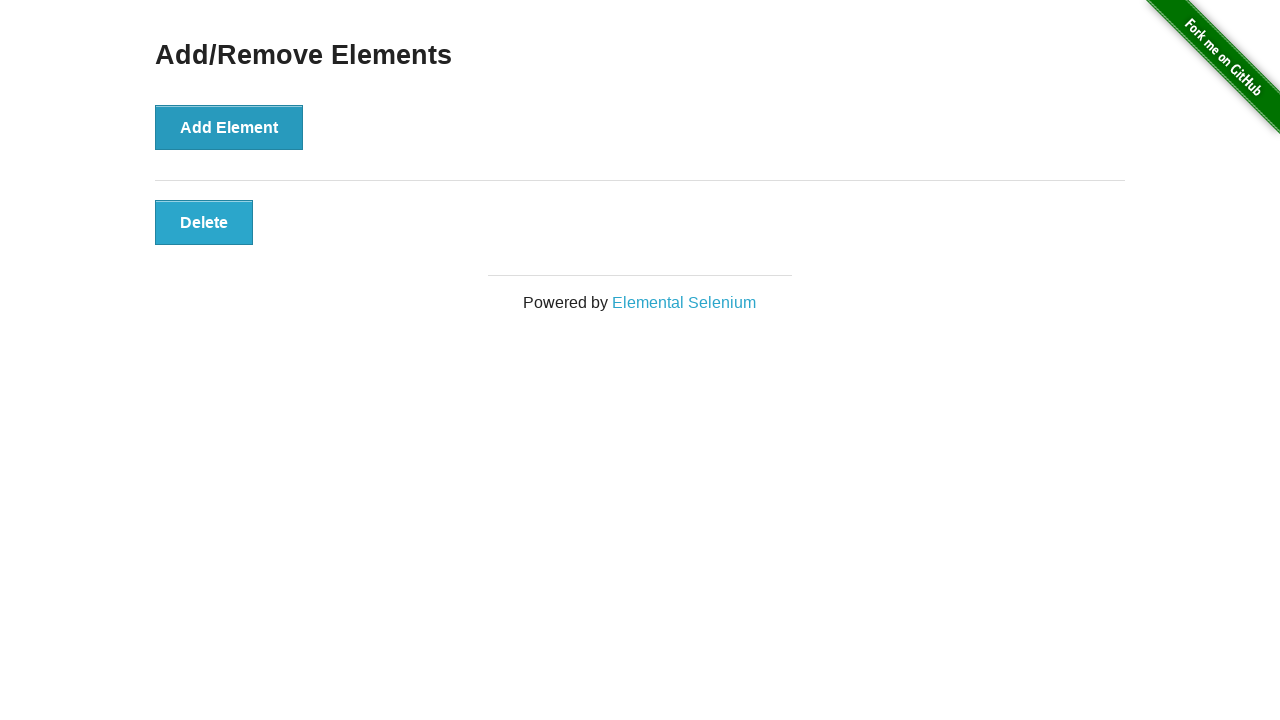

Clicked Add Element button (second time) at (229, 127) on xpath=//button[text()='Add Element']
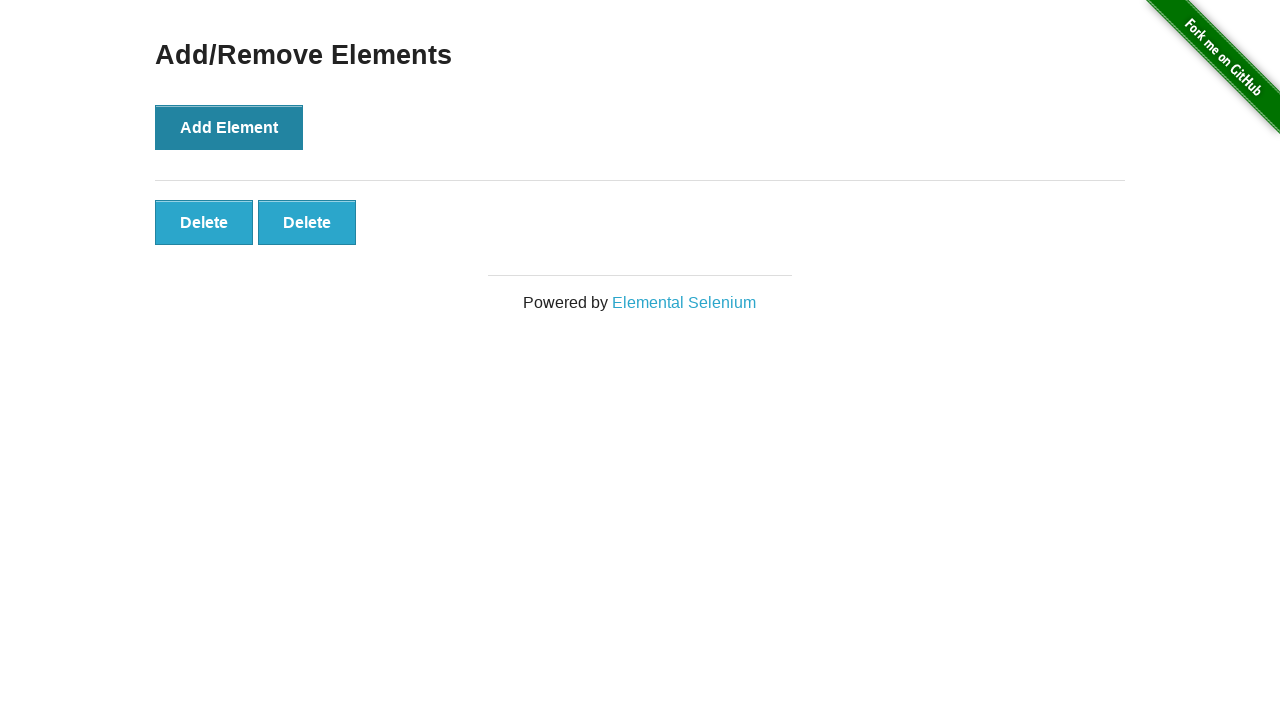

Clicked the second Delete button to remove one element at (307, 222) on xpath=//button[text()='Delete'][2]
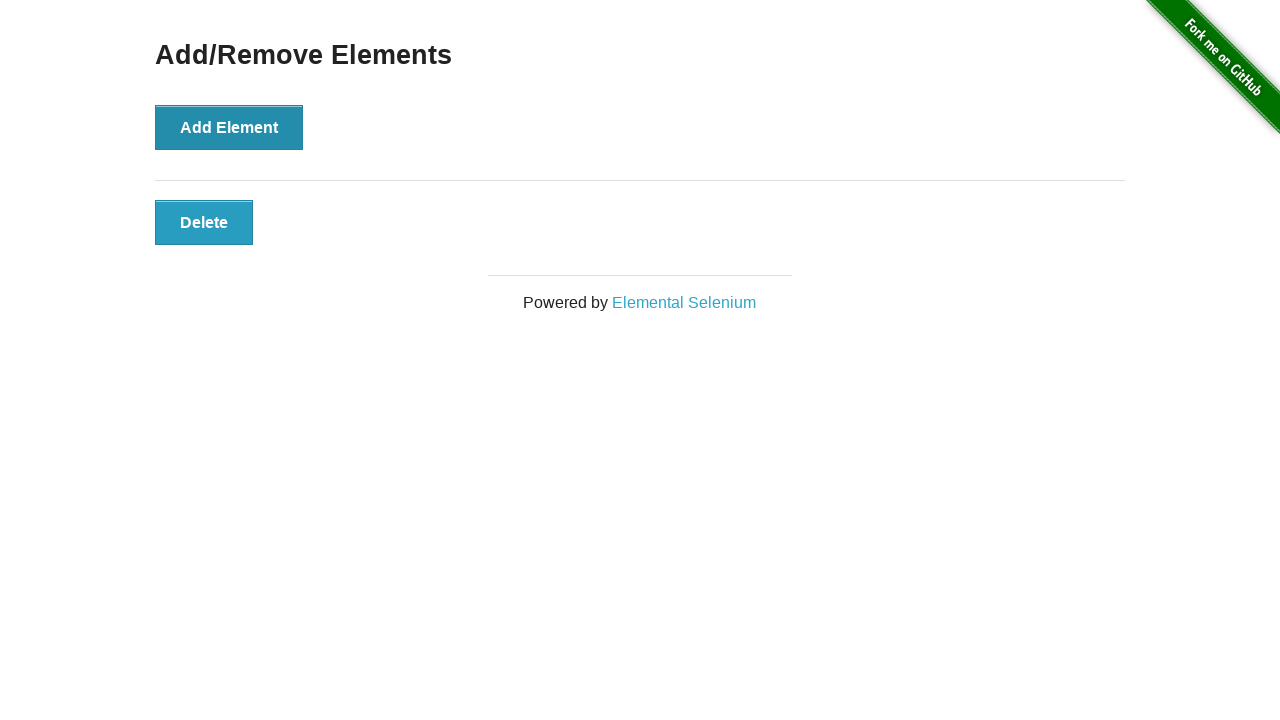

Verified that only one Delete button remains
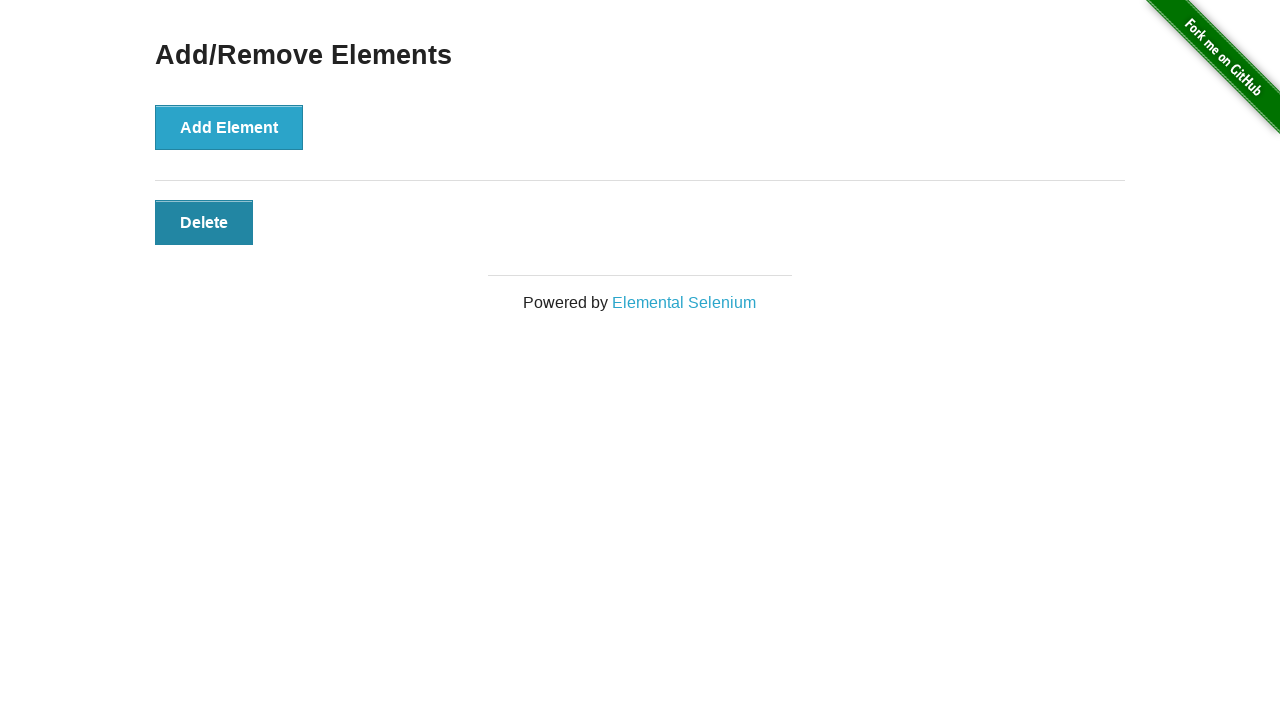

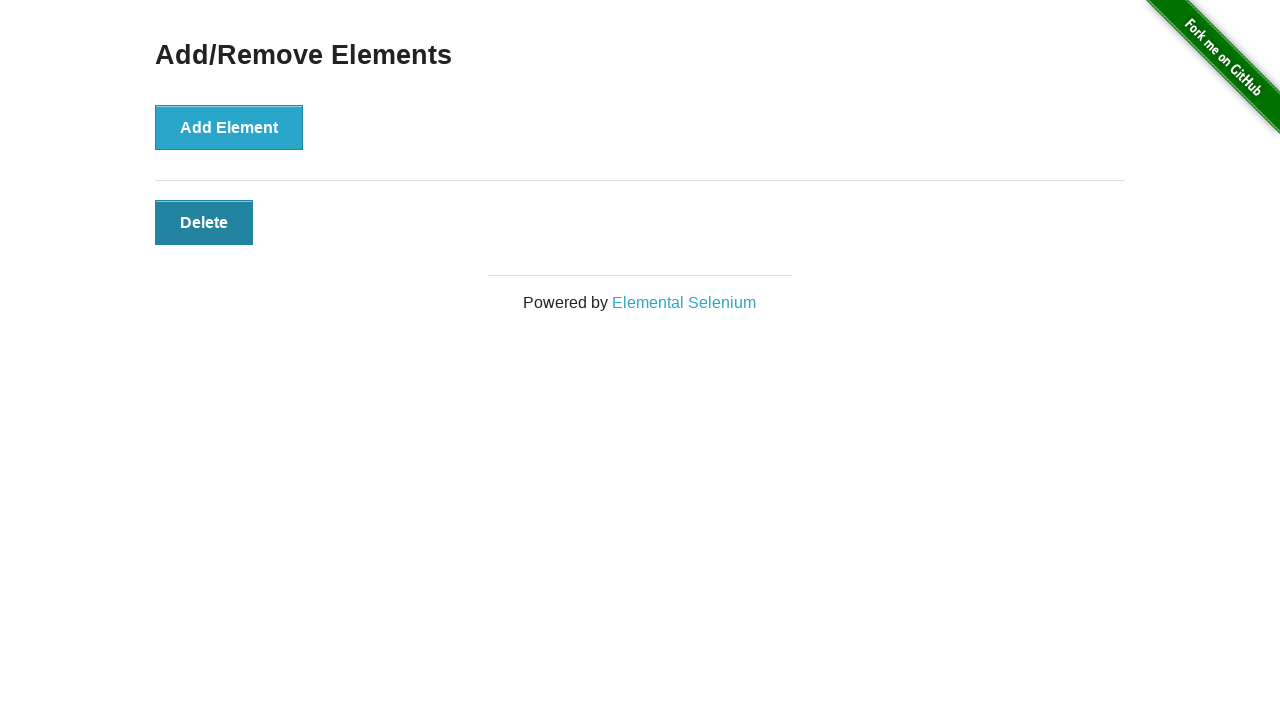